Tests drag and drop functionality by switching to an iframe and dragging a source element onto a target drop zone

Starting URL: https://jqueryui.com/droppable/#default

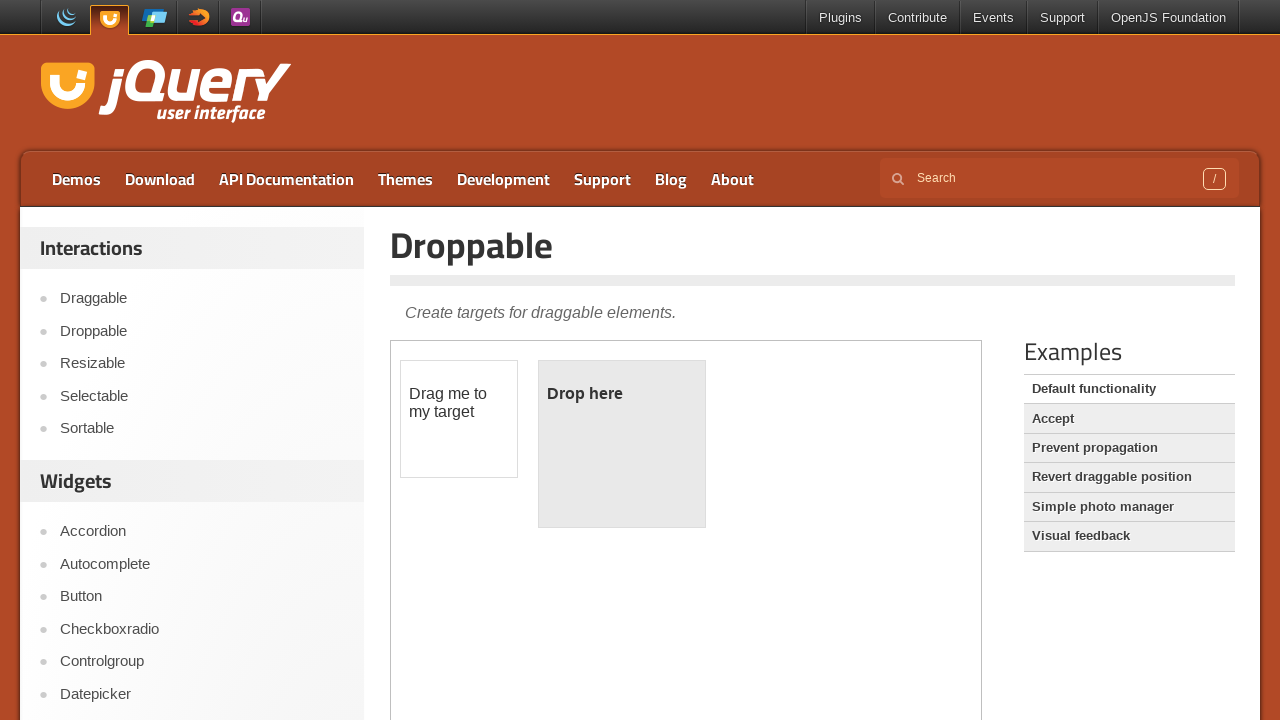

Navigated to jQuery UI droppable demo page
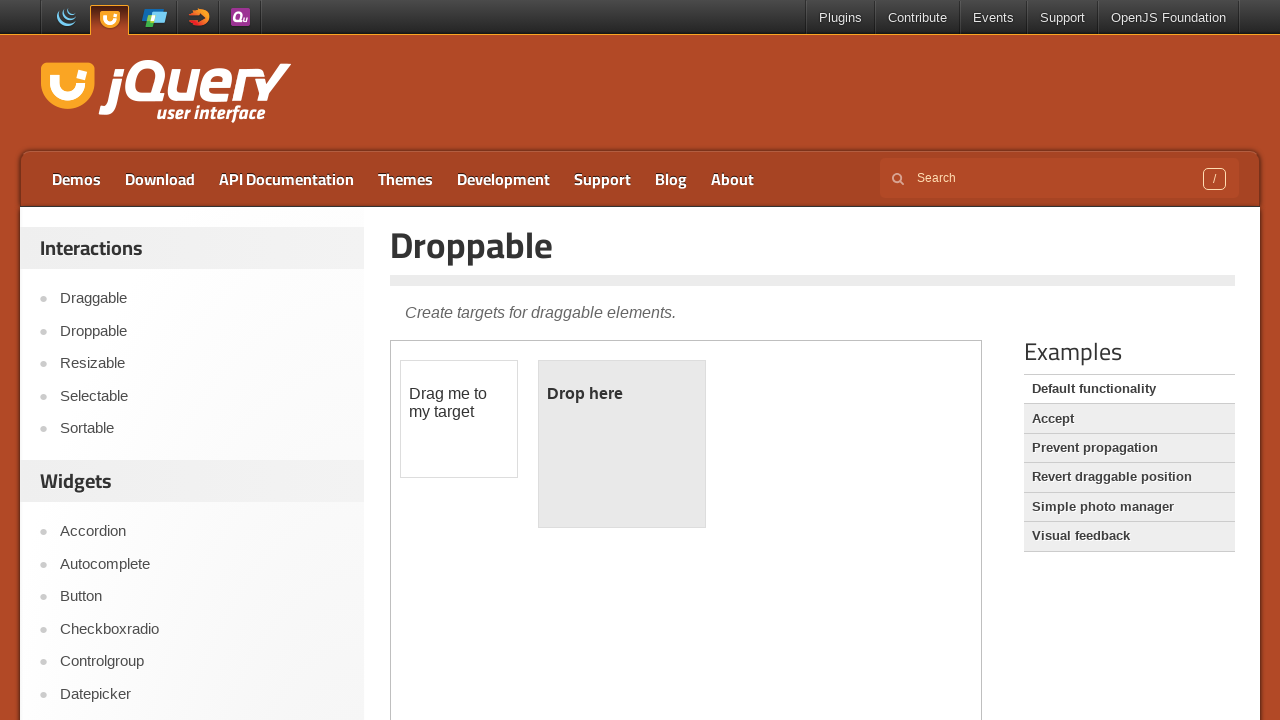

Located iframe with drag and drop elements
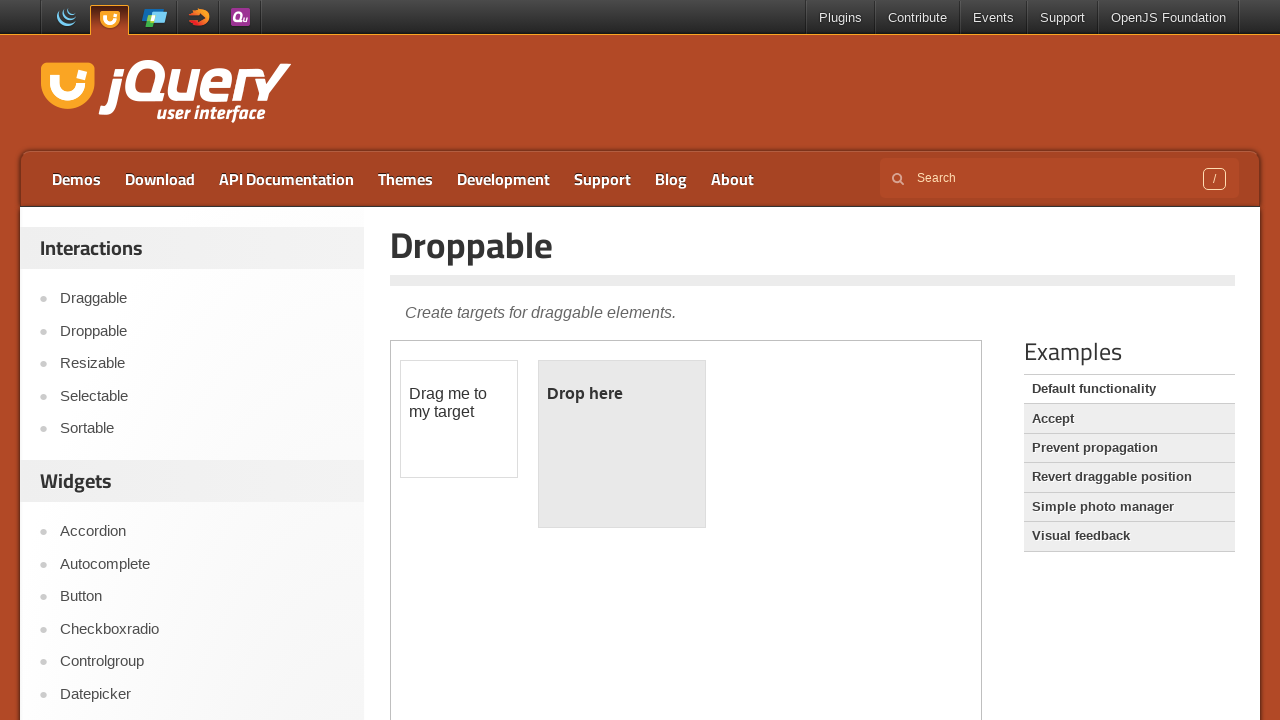

Located draggable source element within iframe
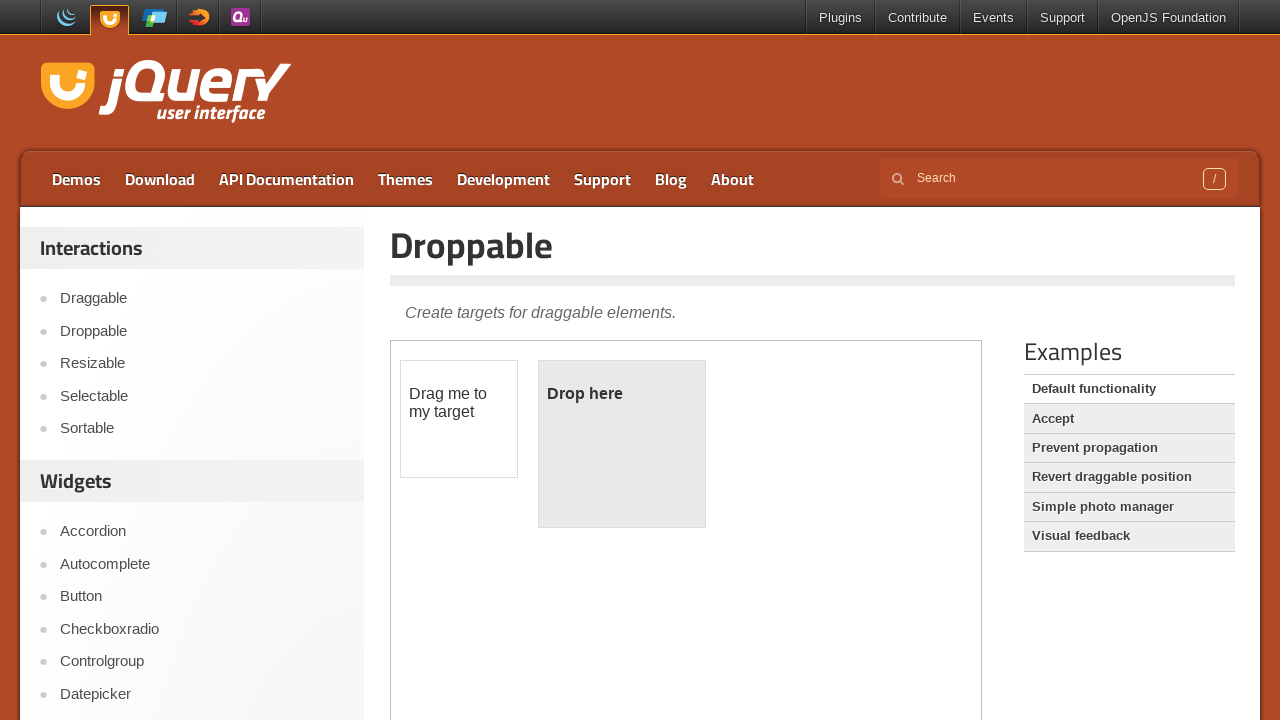

Located droppable target element within iframe
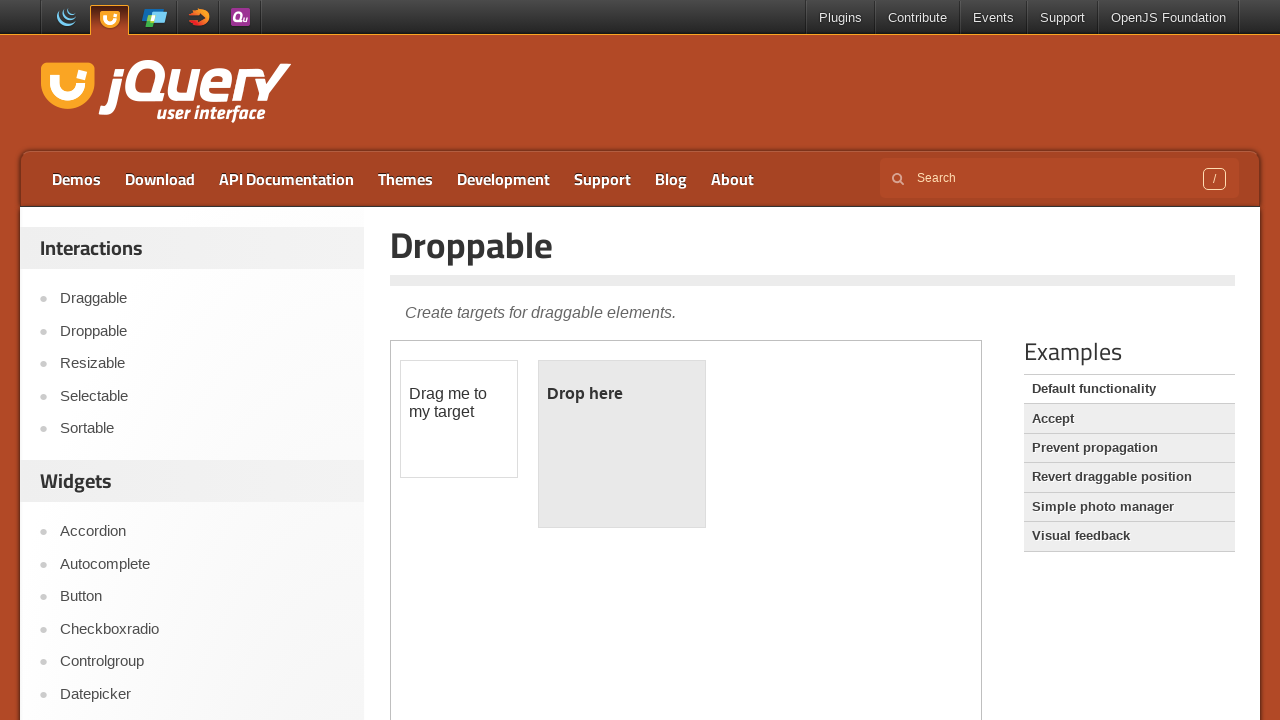

Dragged source element onto target drop zone at (622, 444)
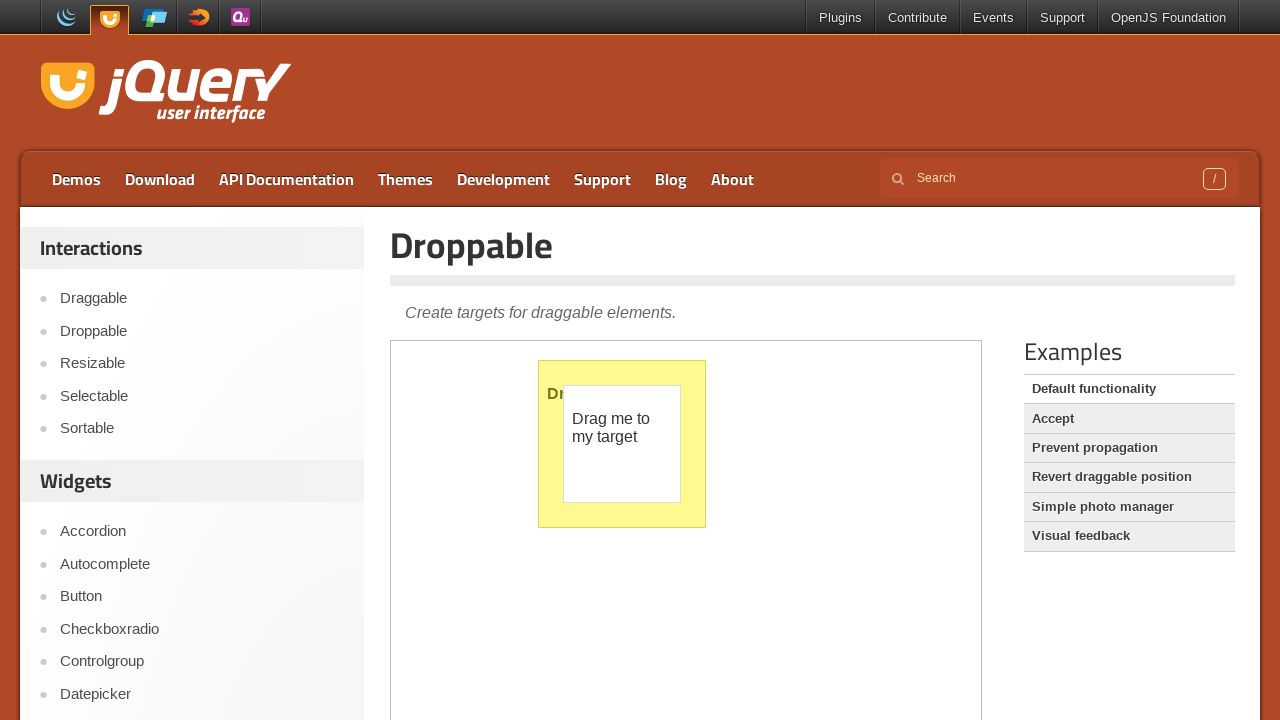

Verified target element is ready after drop
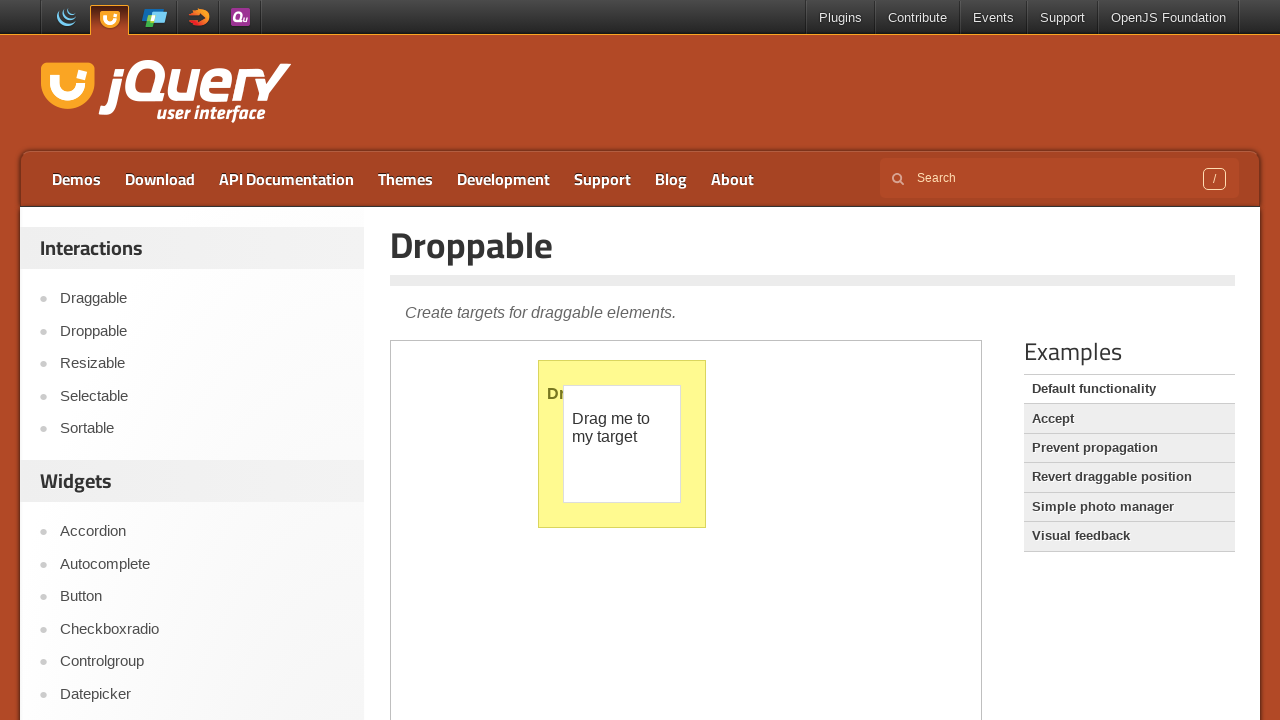

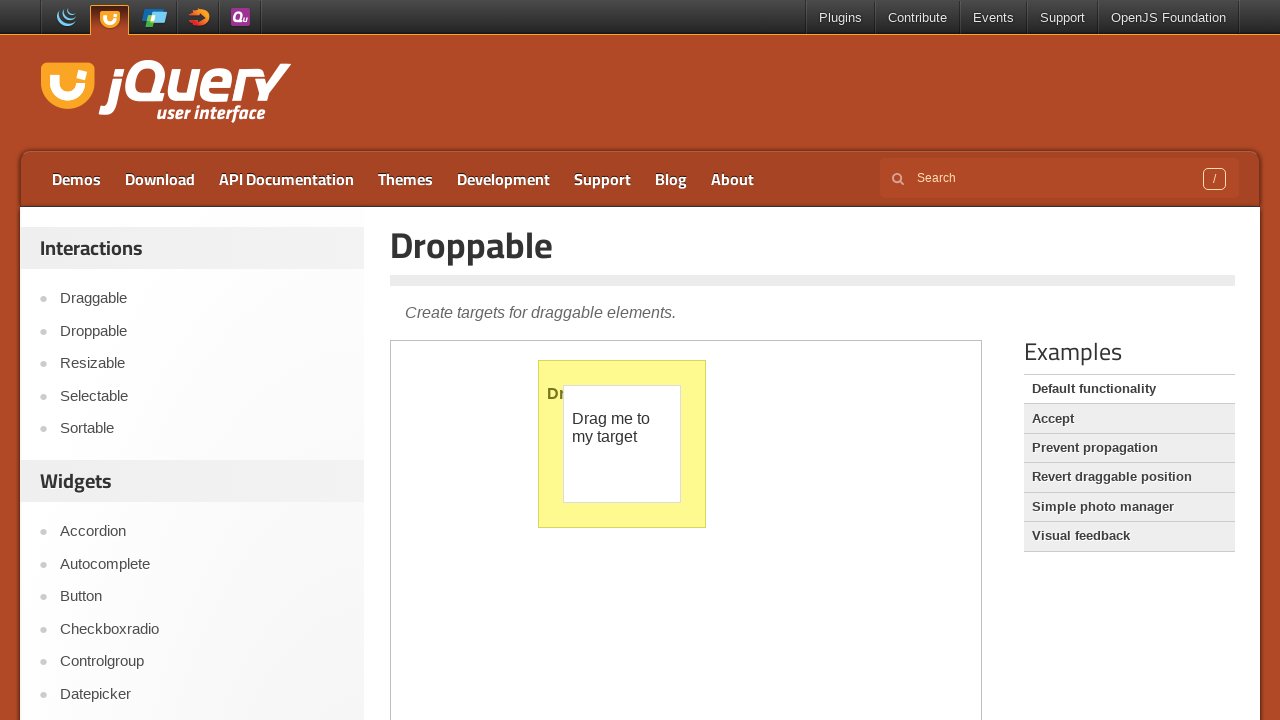